Selects an option from the dropdown by its visible text and verifies the selection

Starting URL: https://the-internet.herokuapp.com/dropdown

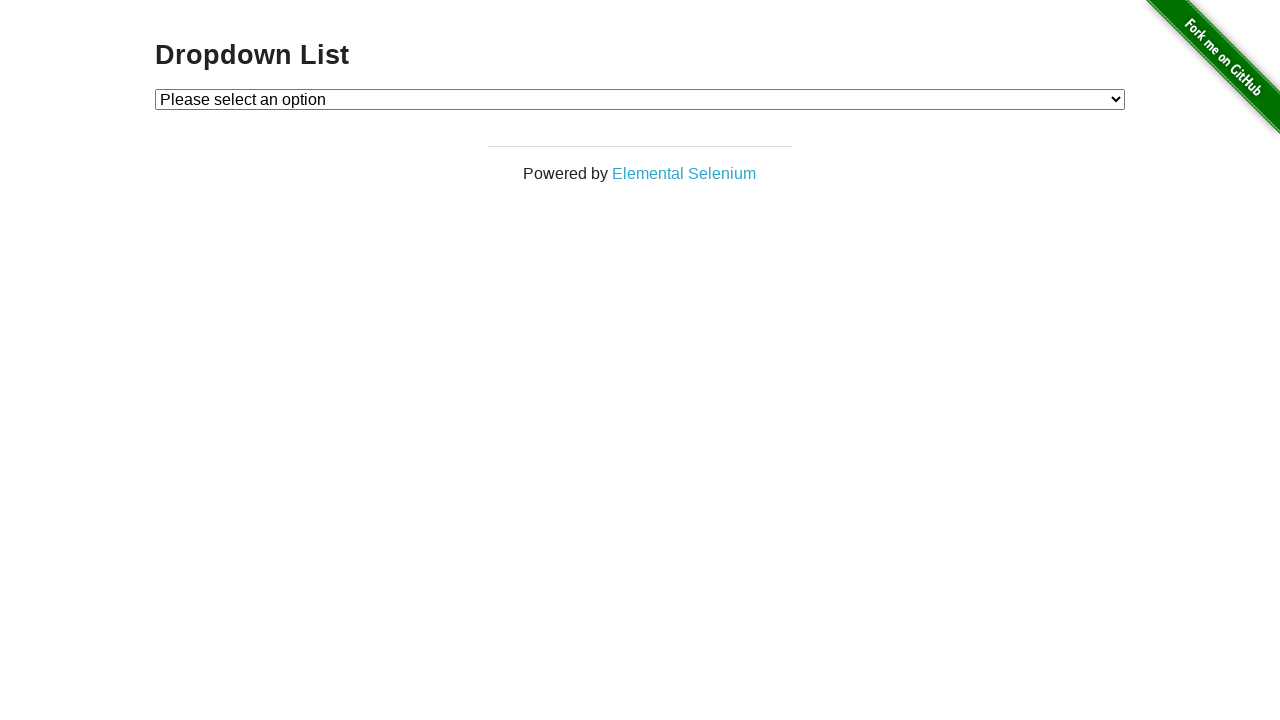

Navigated to dropdown page
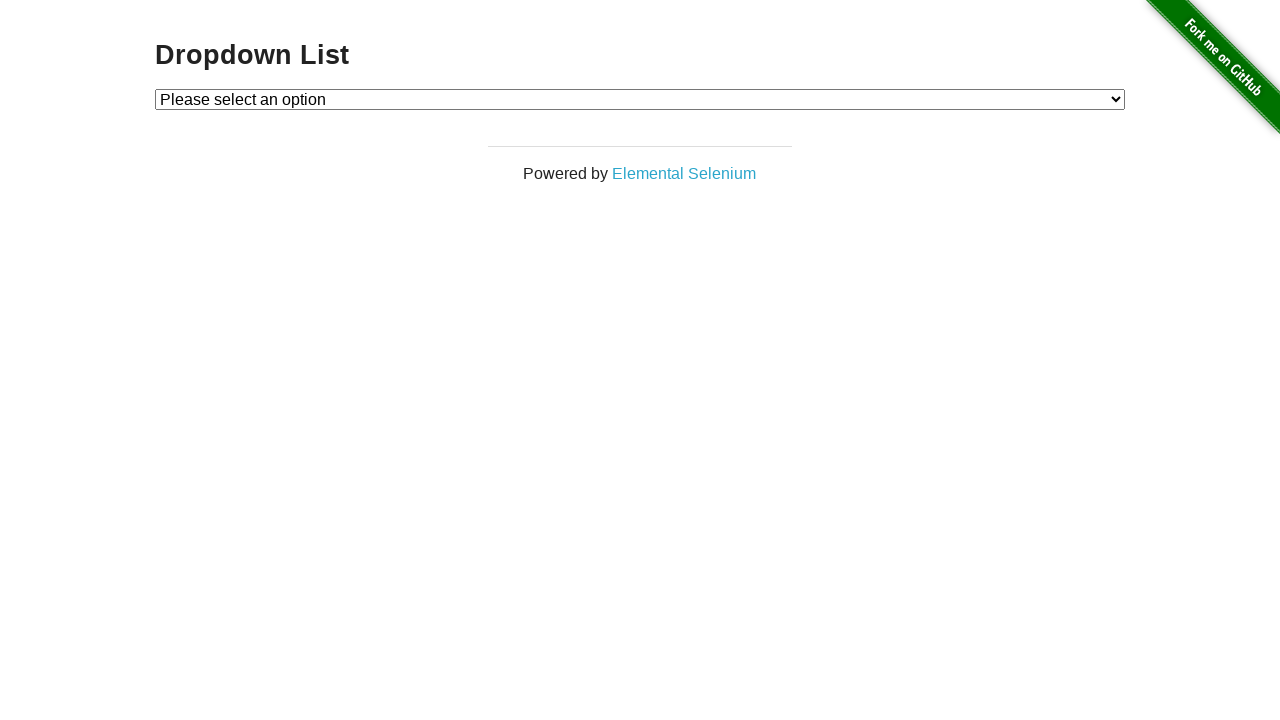

Selected 'Option 1' from dropdown by text on #dropdown
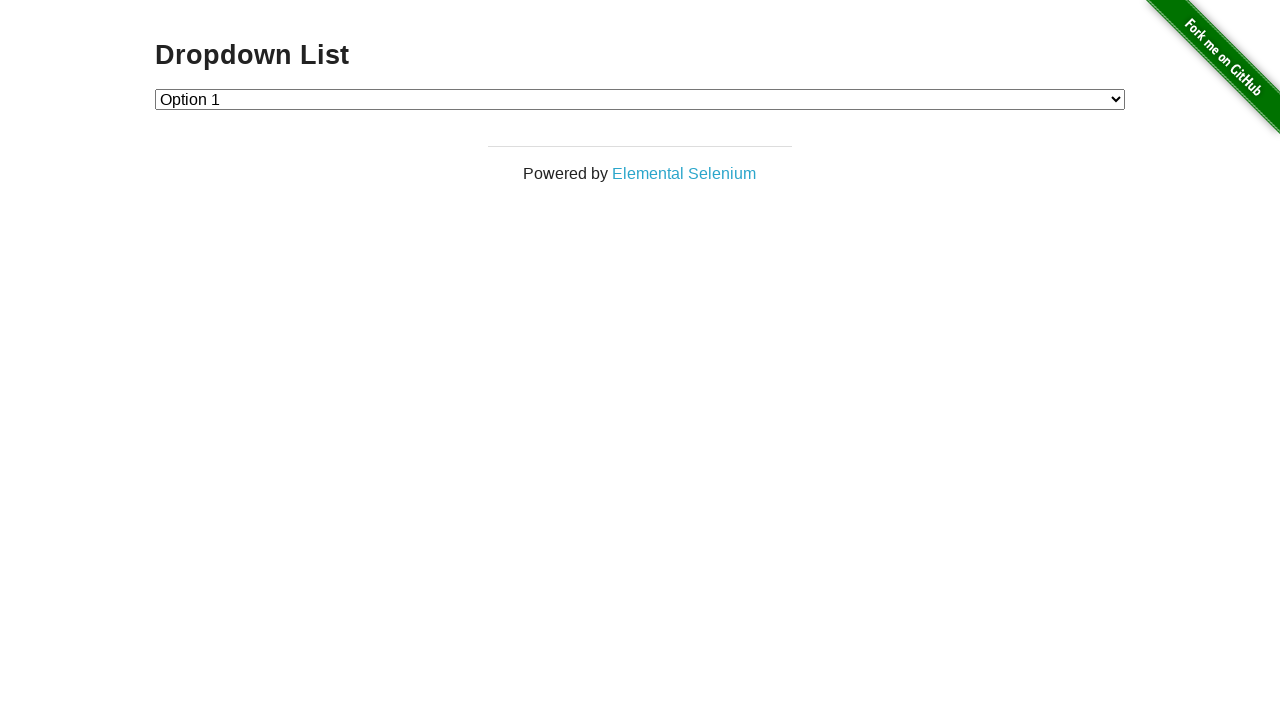

Retrieved selected option text
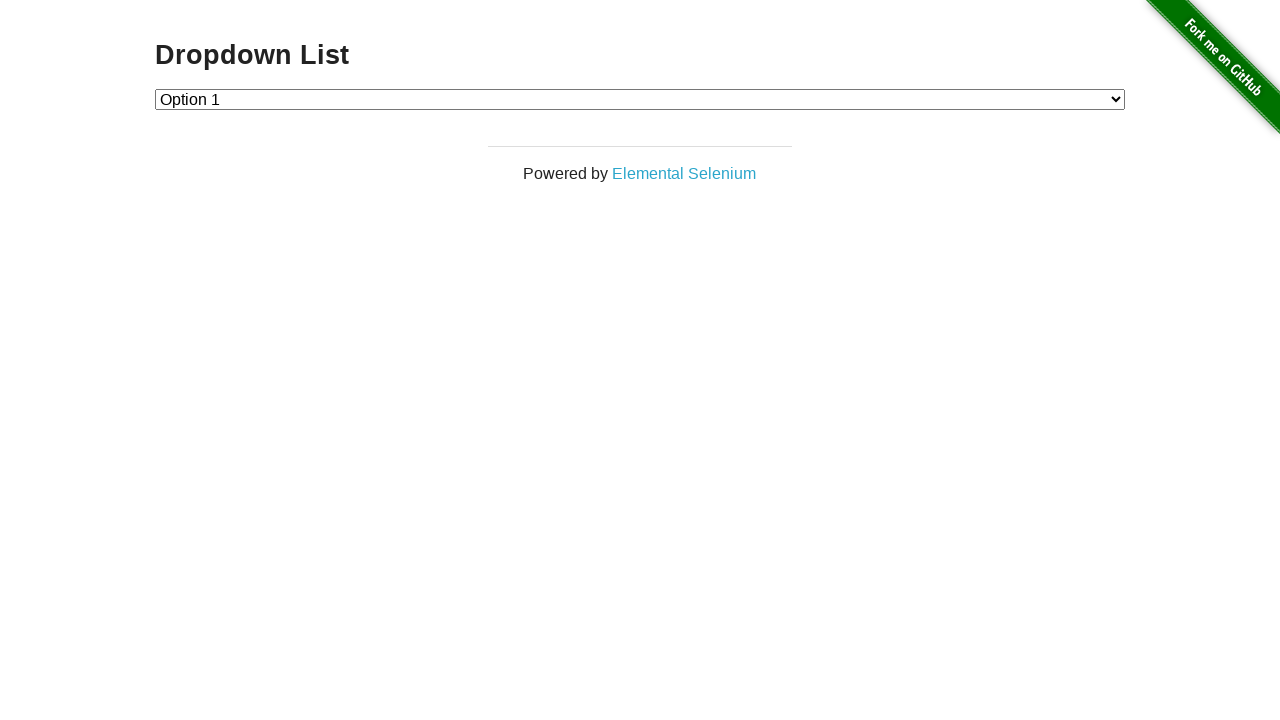

Verified 'Option 1' is in selected option text
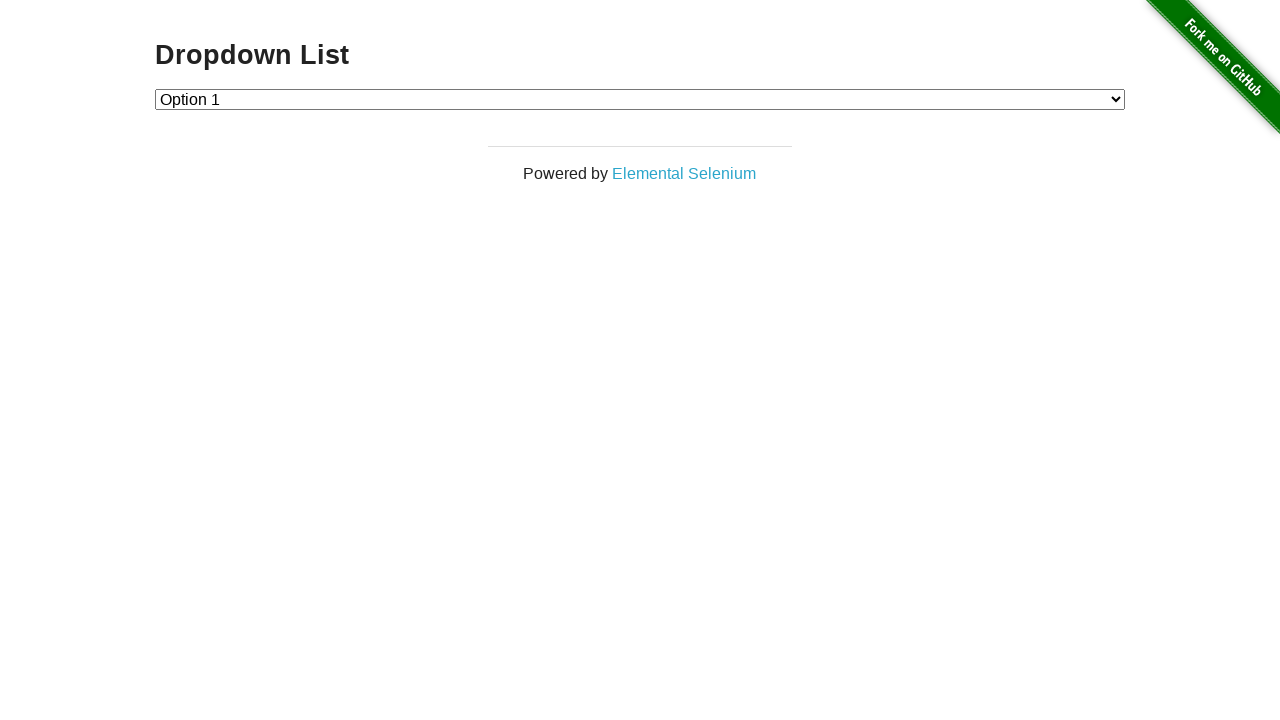

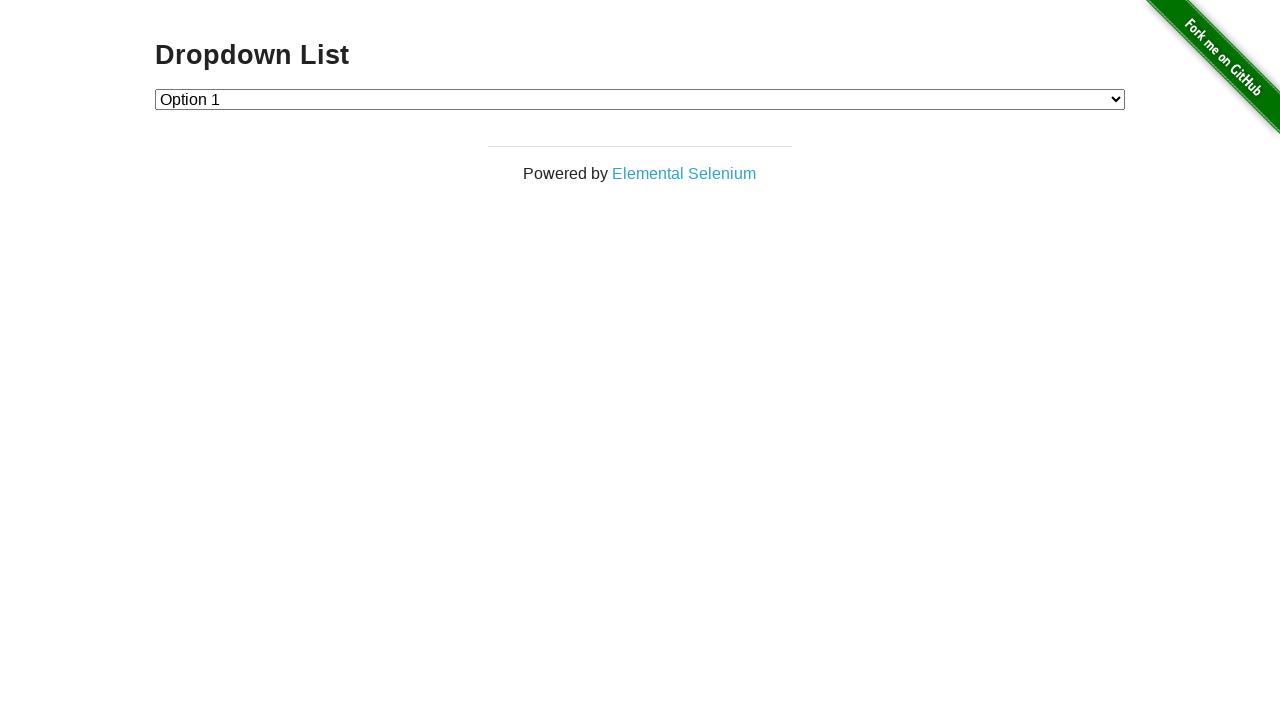